Tests menu hover interactions by hovering over main menu items, sub-menu items, and child menu items using mouse actions

Starting URL: https://demoqa.com/menu/

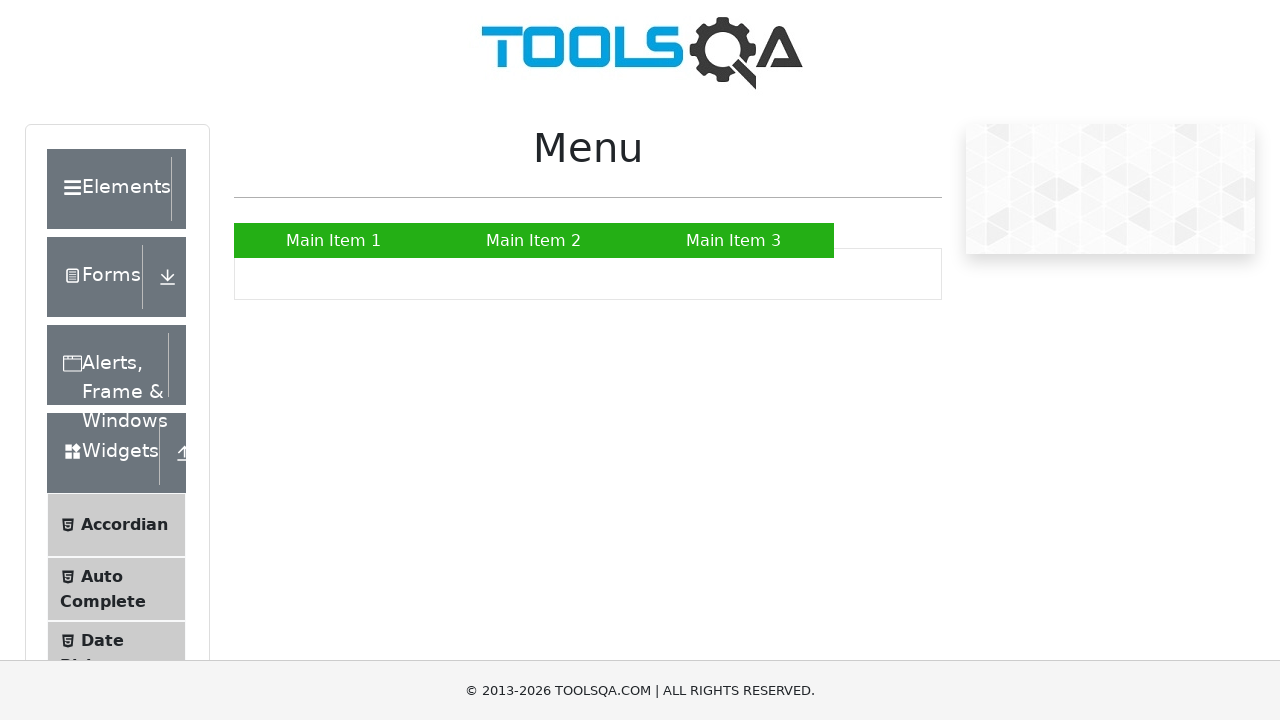

Hovered over Main Item 2 at (534, 240) on xpath=//a[normalize-space()='Main Item 2']
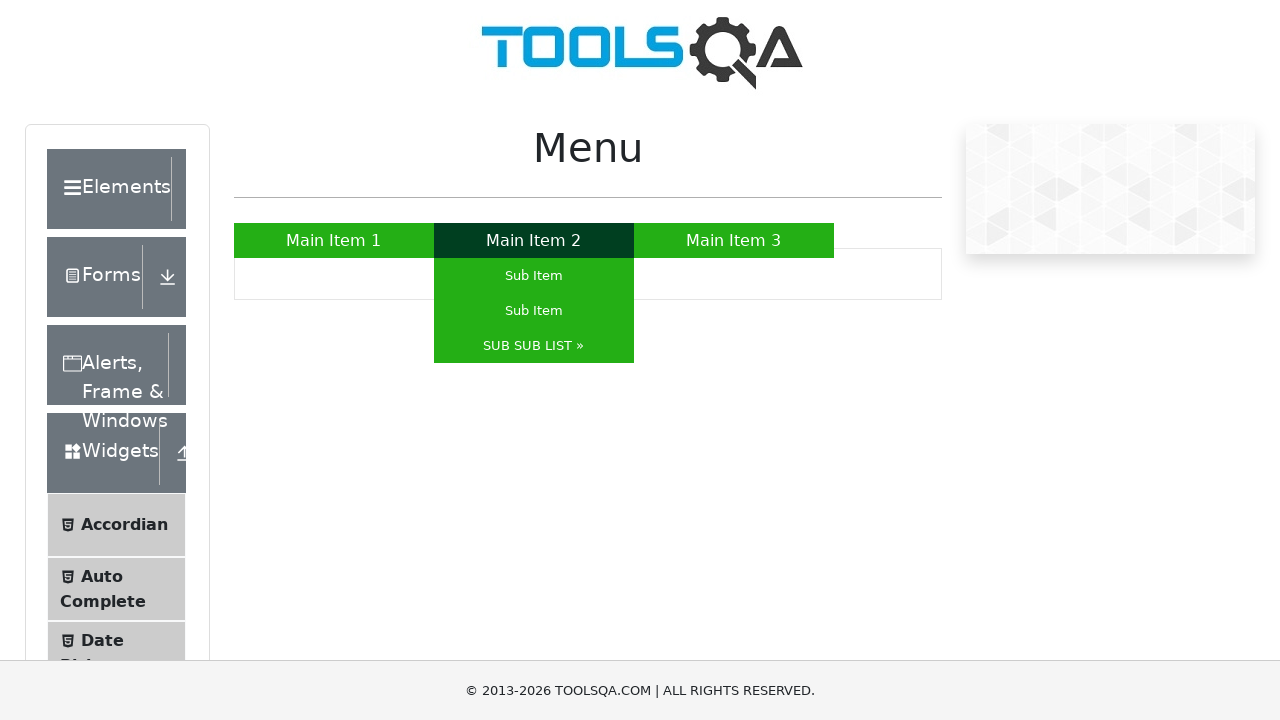

Clicked on Main Item 2 at (534, 240) on xpath=//a[normalize-space()='Main Item 2']
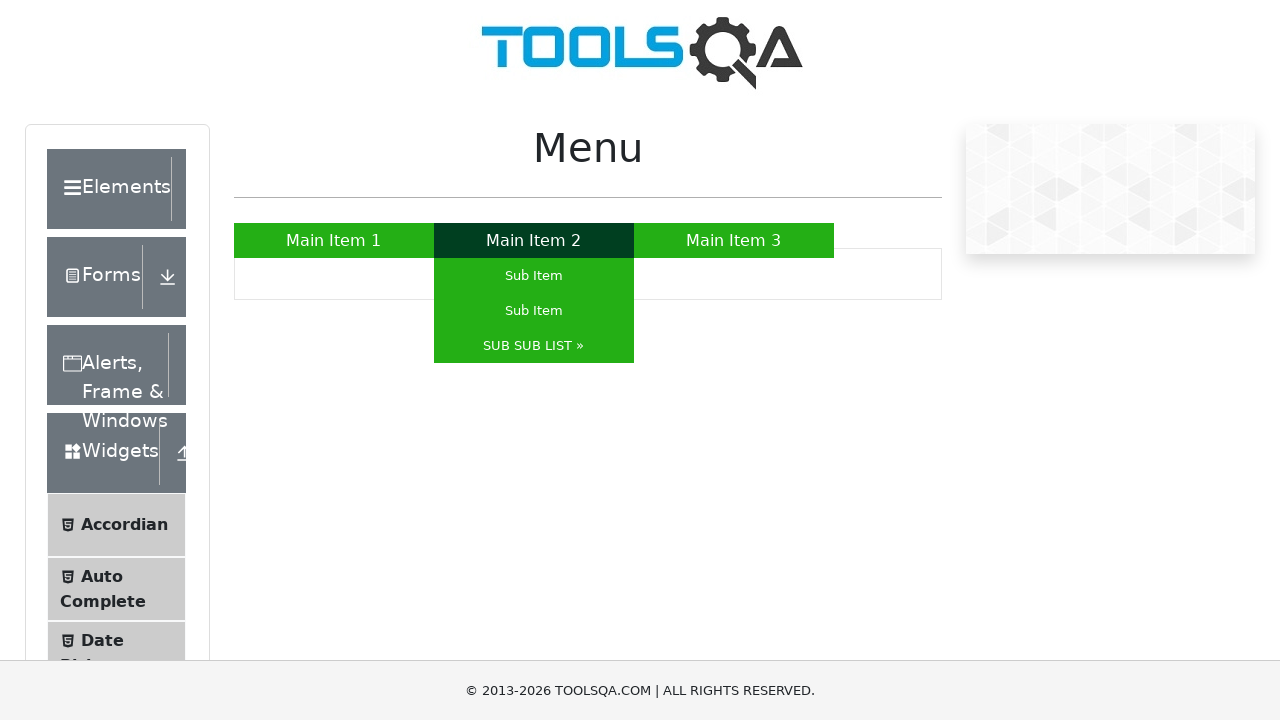

Hovered over SUB SUB LIST menu item at (534, 346) on xpath=//a[normalize-space()='SUB SUB LIST »']
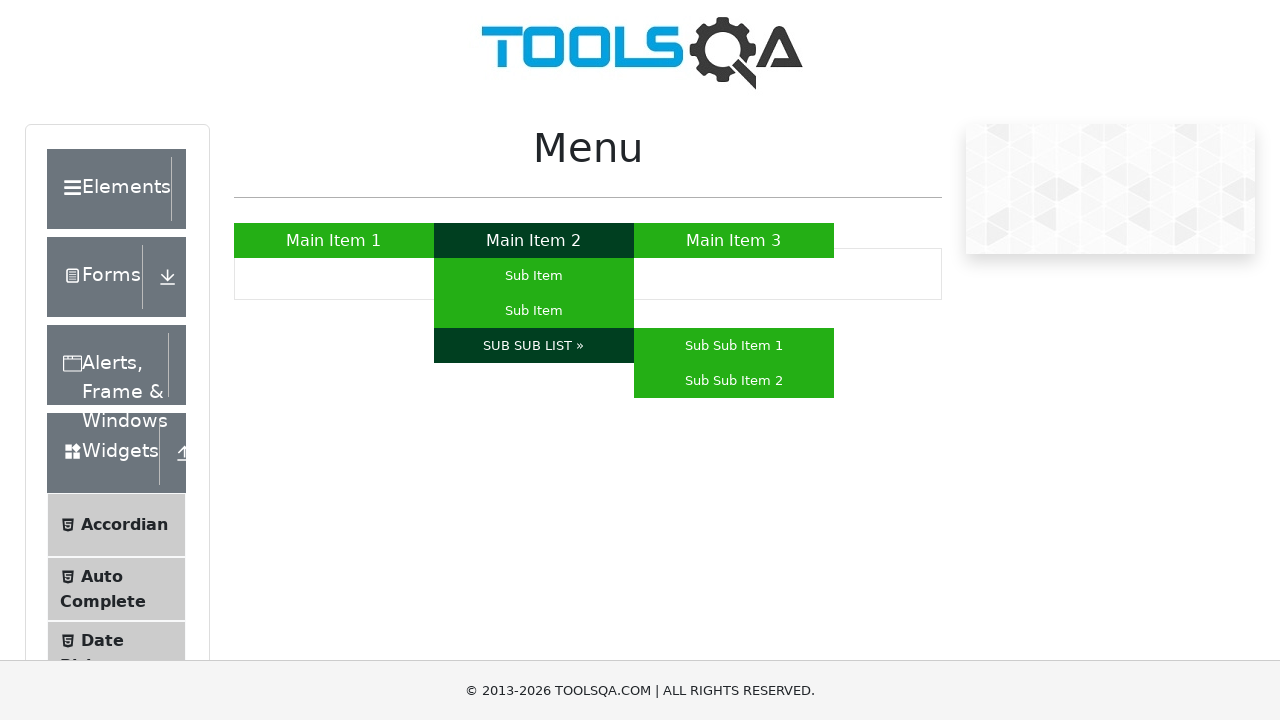

Hovered over Sub Sub Item 2 at (734, 380) on xpath=//a[normalize-space()='Sub Sub Item 2']
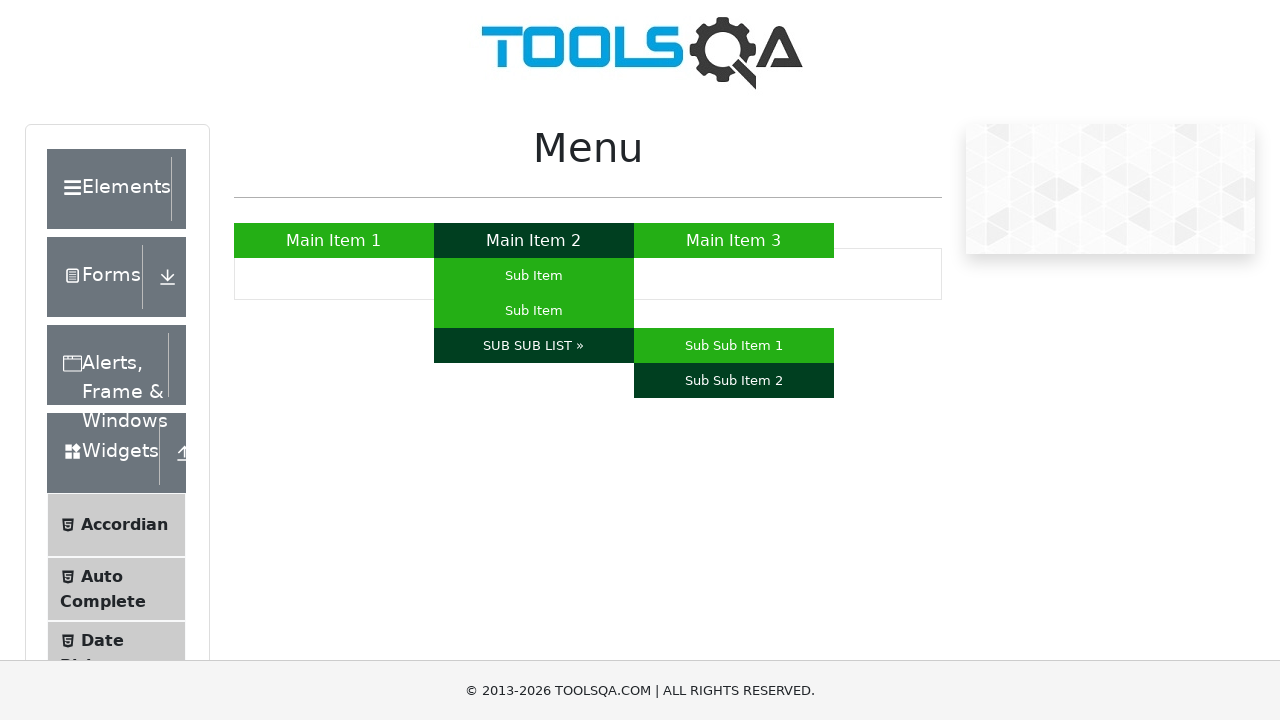

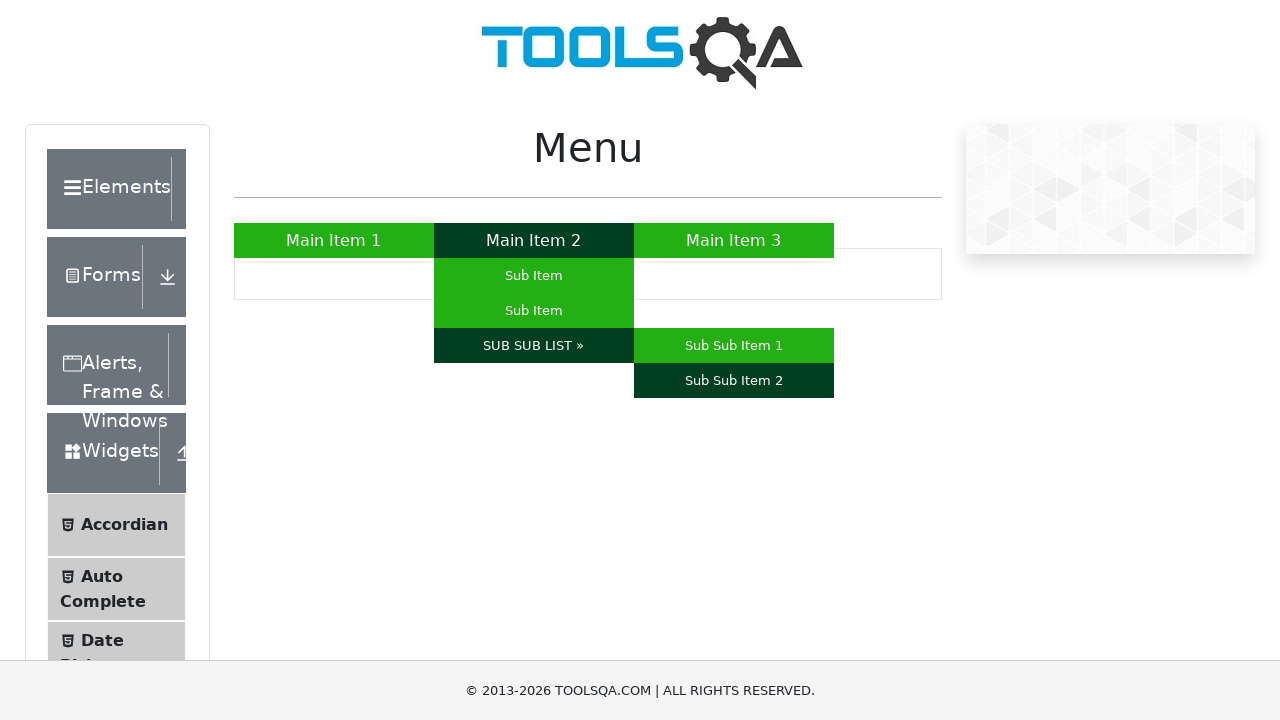